Tests that entering Latin letters in the zip code field displays an error message

Starting URL: https://www.sharelane.com/cgi-bin/register.py

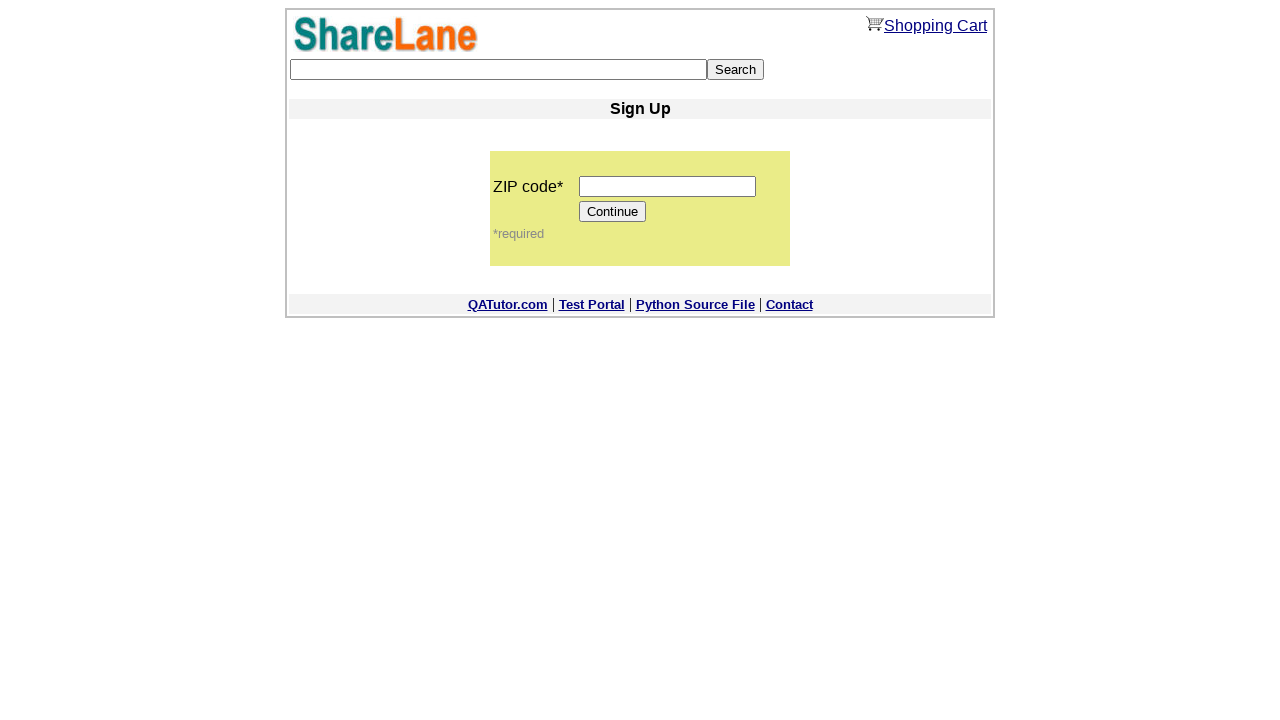

Navigated to ShareLane registration page
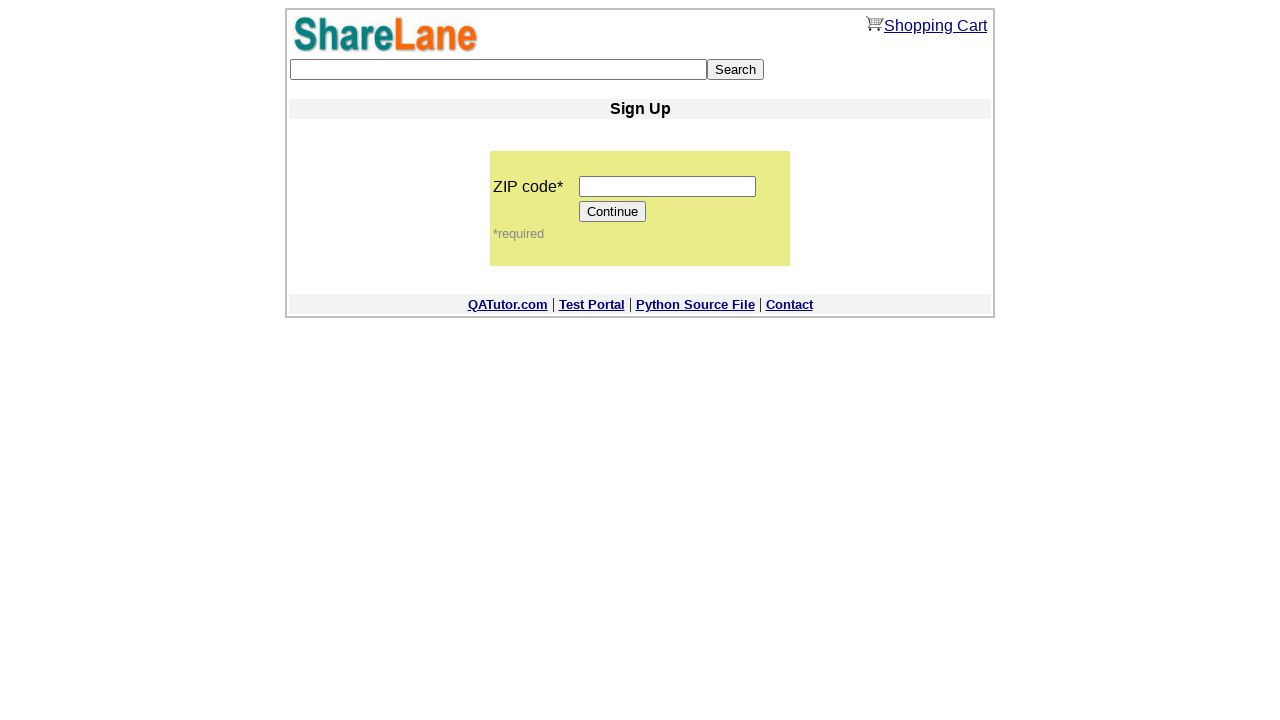

Filled zip code field with Latin letters 'abcde' on input[name='zip_code']
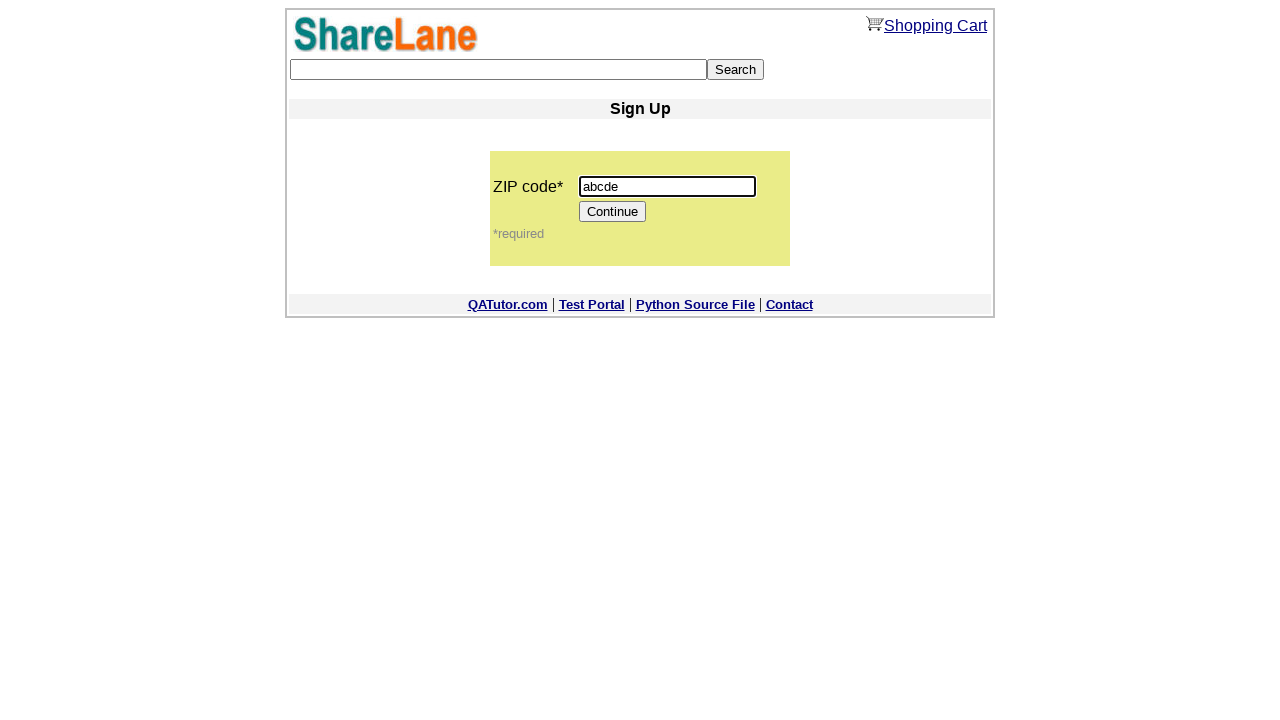

Clicked the Continue button at (613, 212) on [value='Continue']
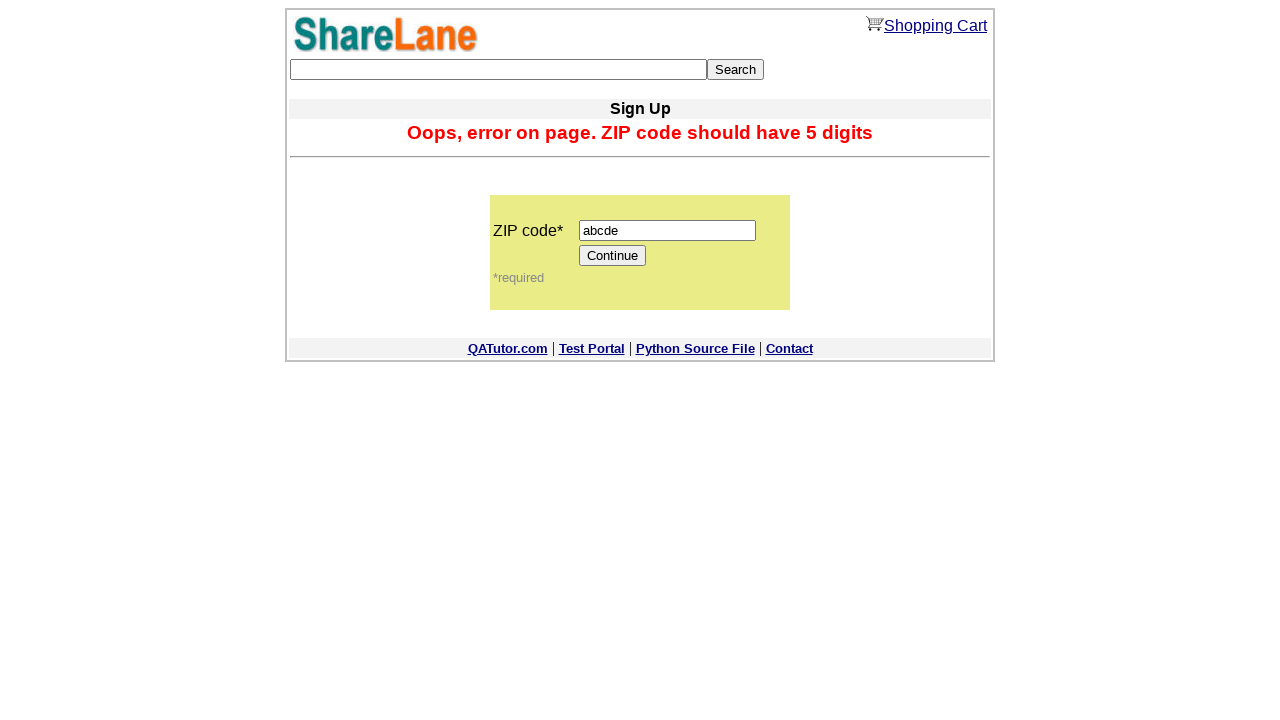

Error message displayed for invalid zip code
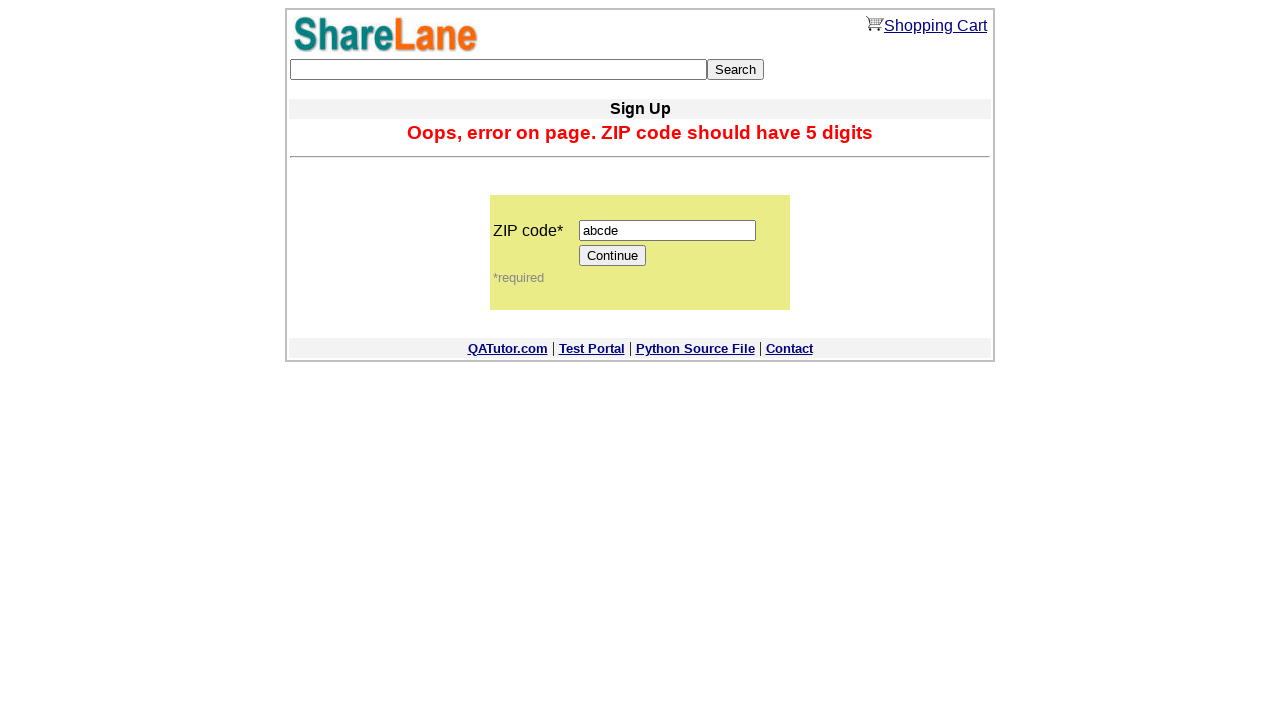

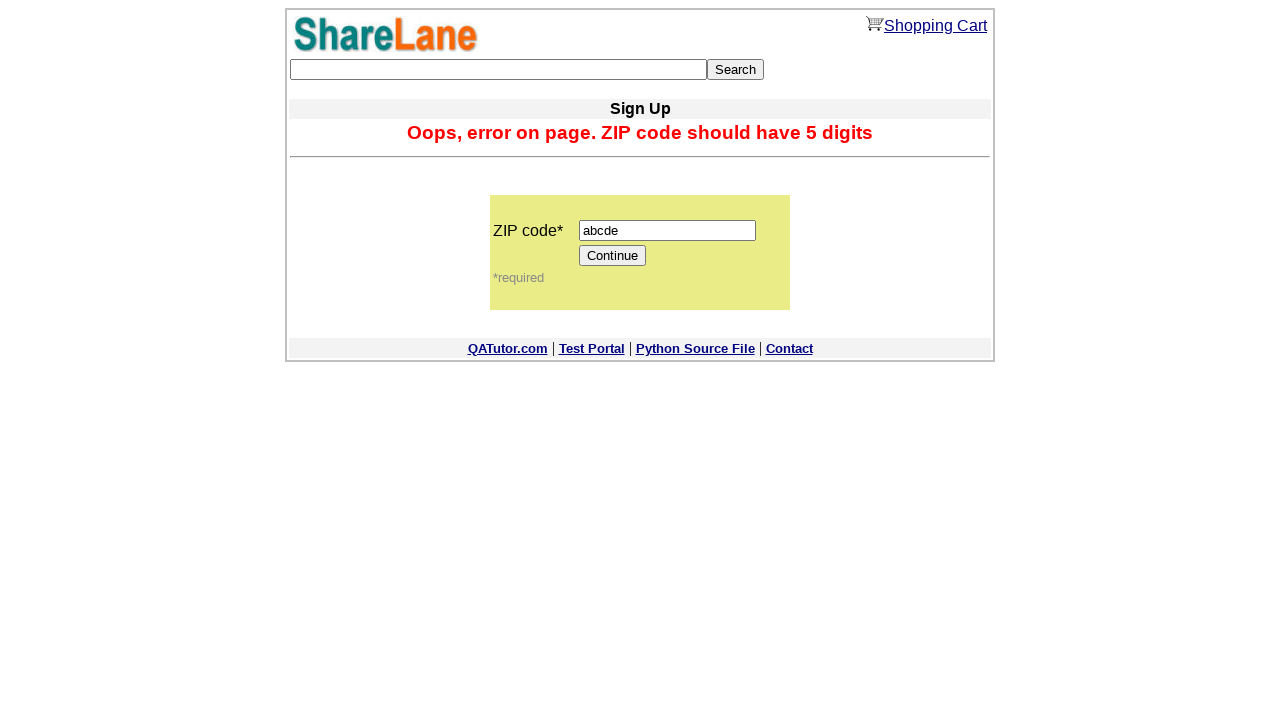